Tests editing a todo item by double-clicking, modifying the text, and pressing Enter

Starting URL: https://demo.playwright.dev/todomvc

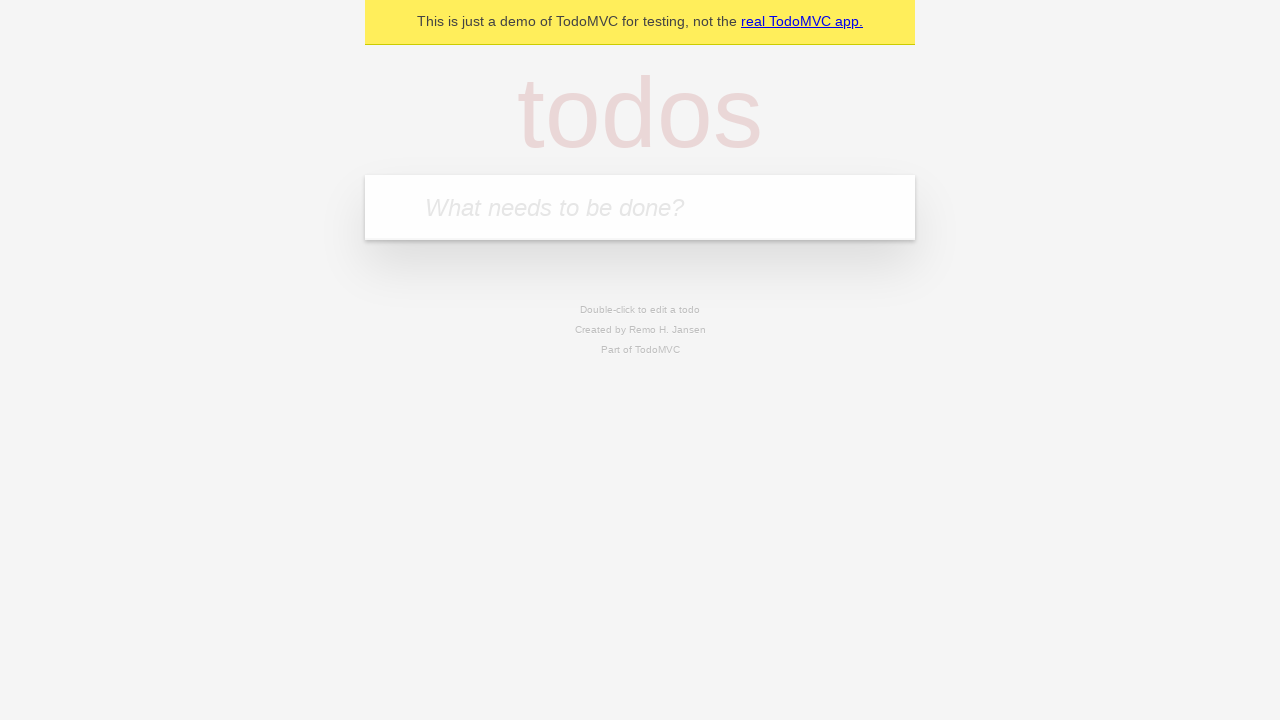

Located the 'What needs to be done?' input field
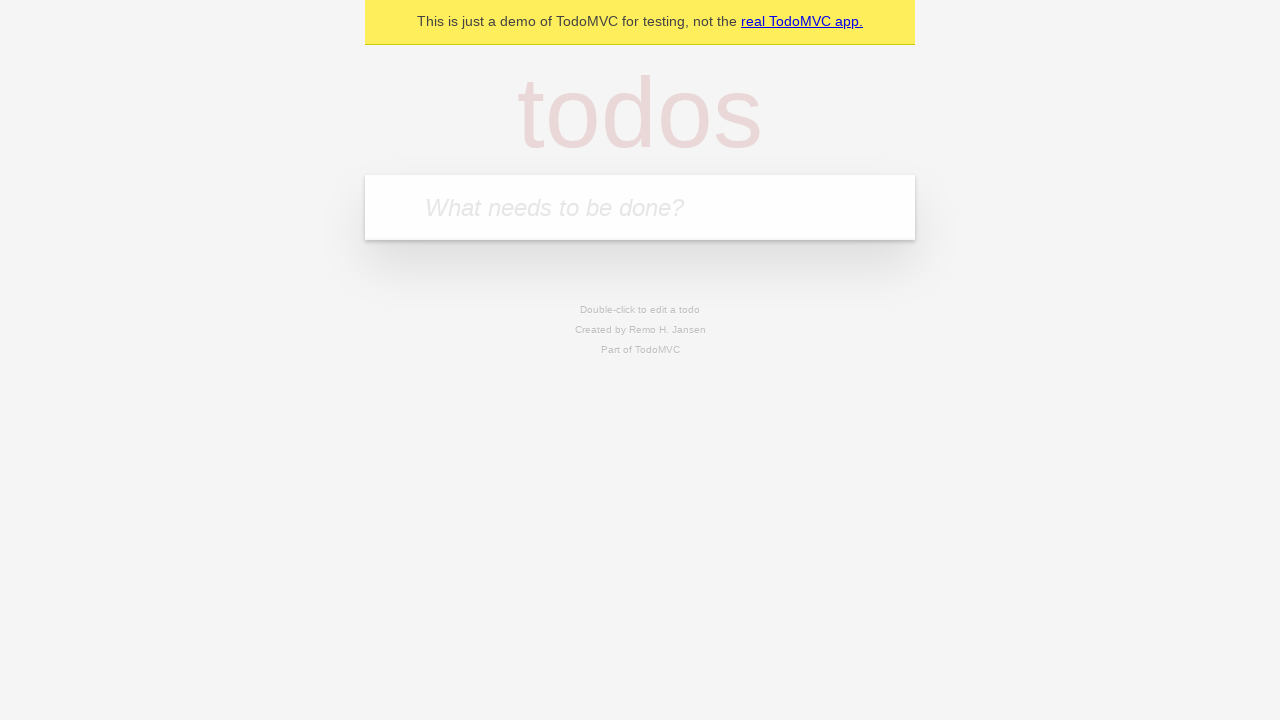

Filled input with 'buy some cheese' on internal:attr=[placeholder="What needs to be done?"i]
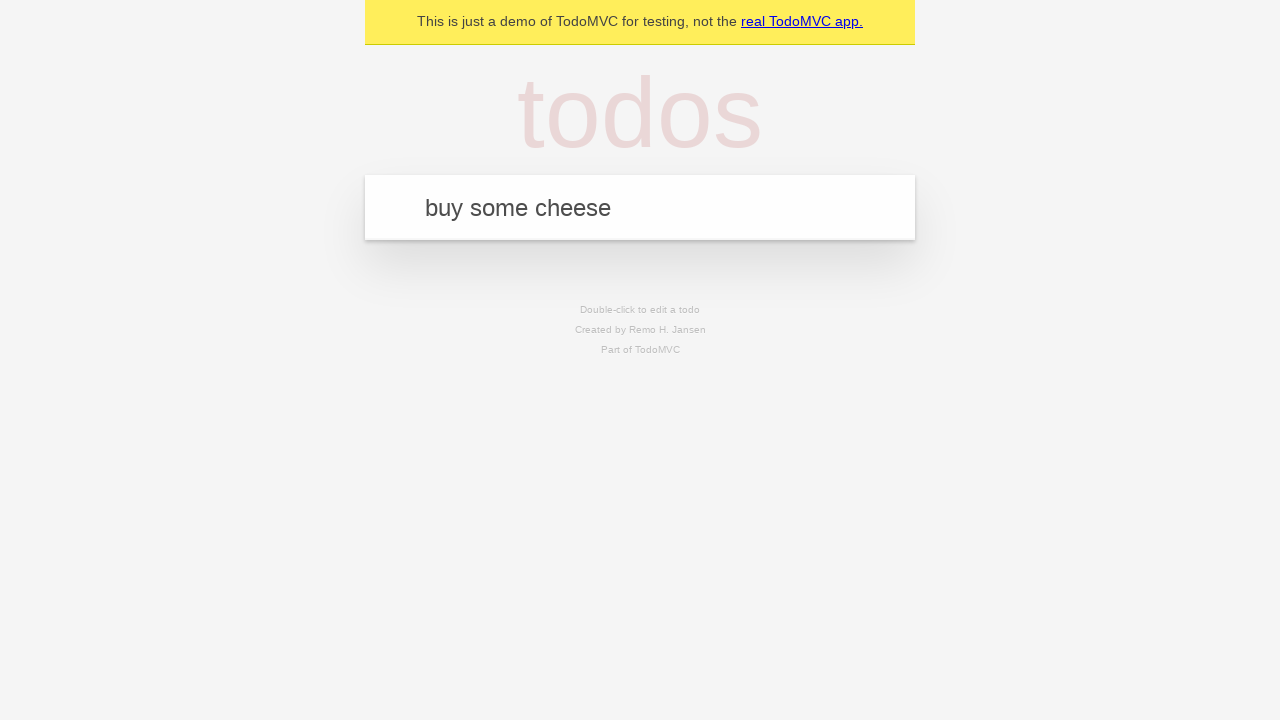

Pressed Enter to create first todo on internal:attr=[placeholder="What needs to be done?"i]
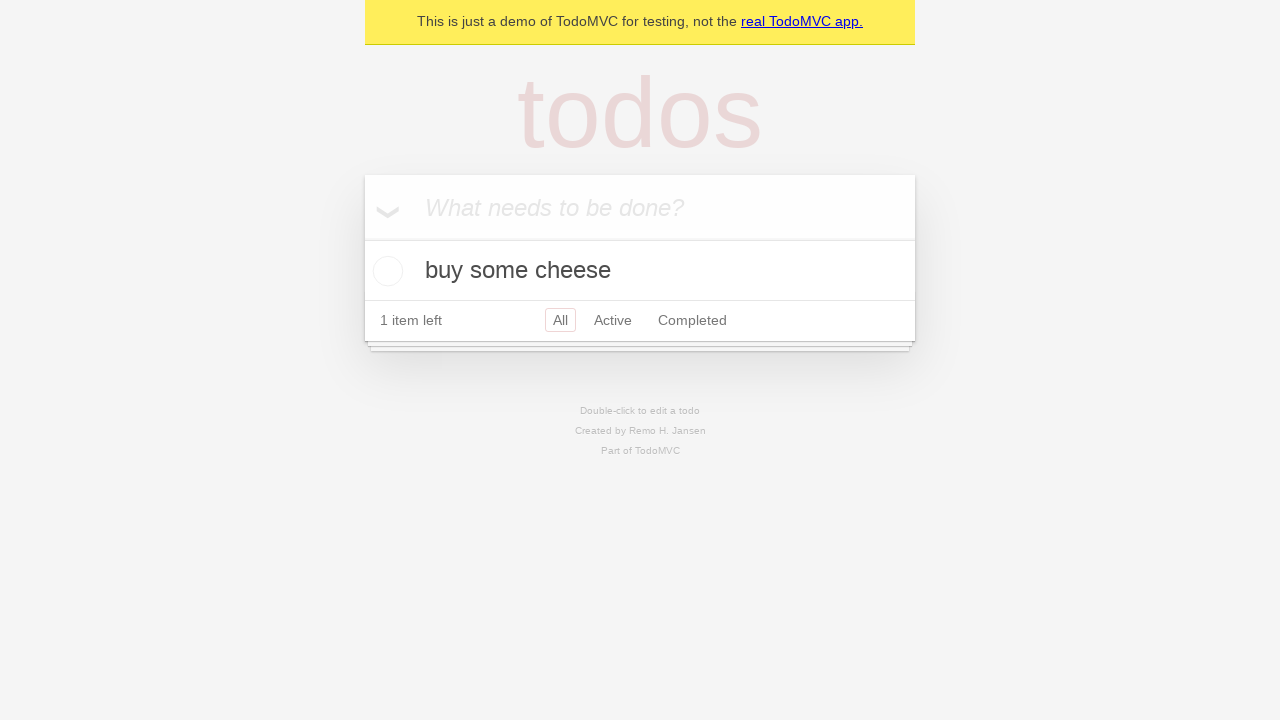

Filled input with 'feed the cat' on internal:attr=[placeholder="What needs to be done?"i]
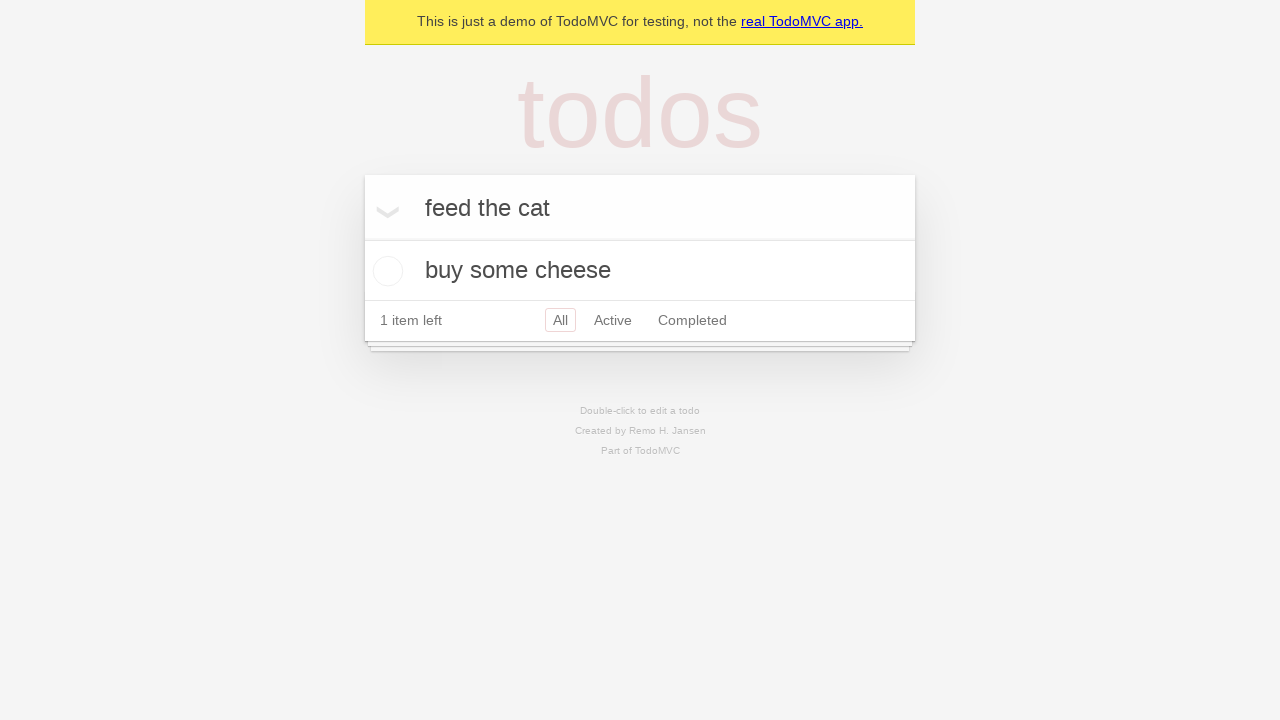

Pressed Enter to create second todo on internal:attr=[placeholder="What needs to be done?"i]
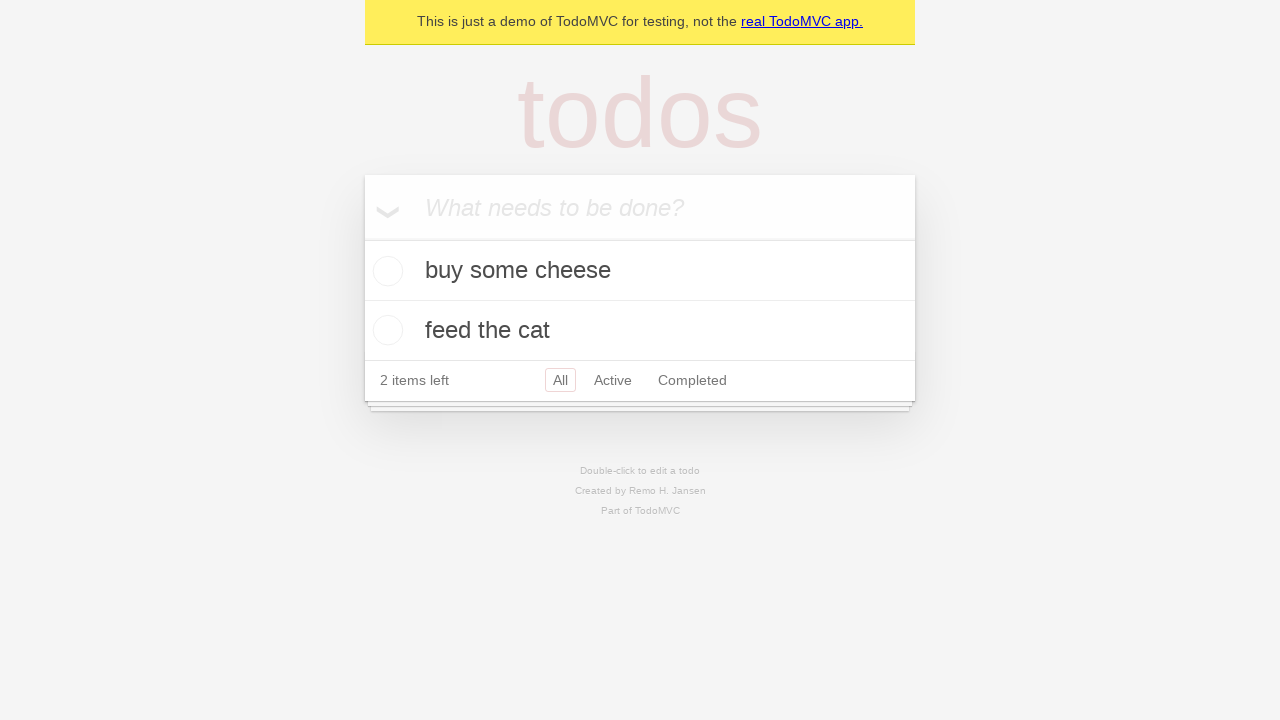

Filled input with 'book a doctors appointment' on internal:attr=[placeholder="What needs to be done?"i]
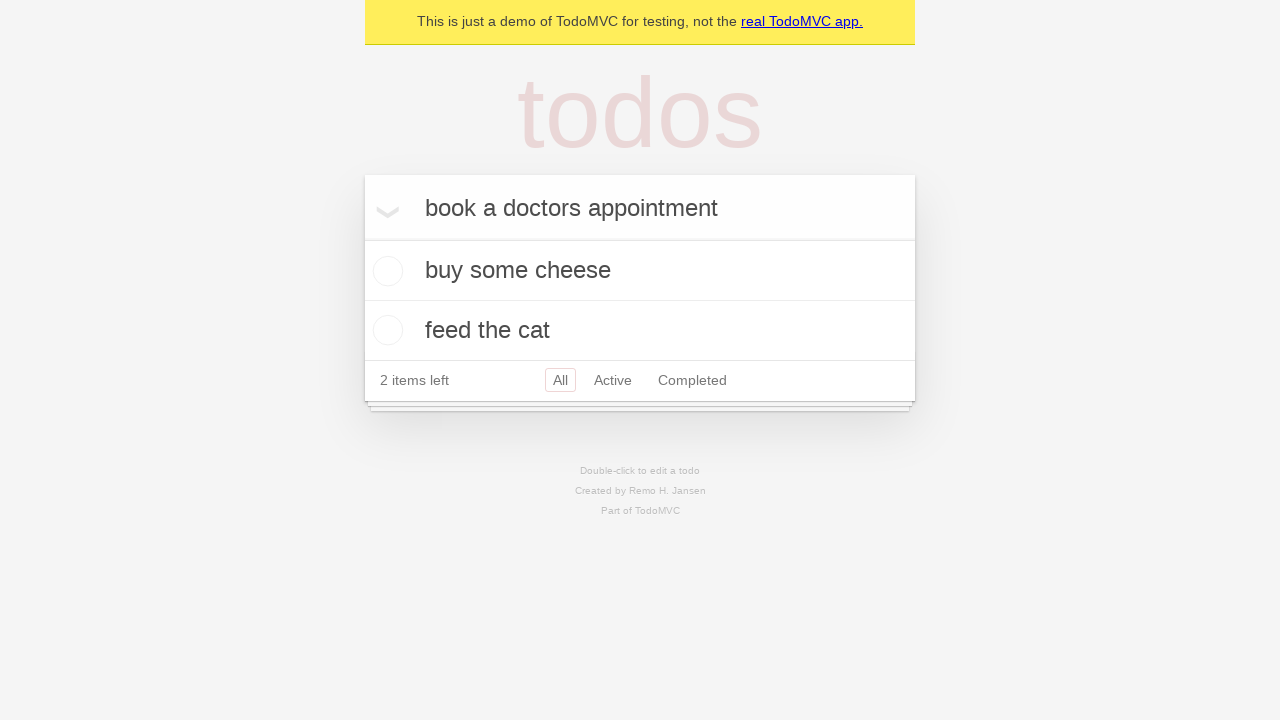

Pressed Enter to create third todo on internal:attr=[placeholder="What needs to be done?"i]
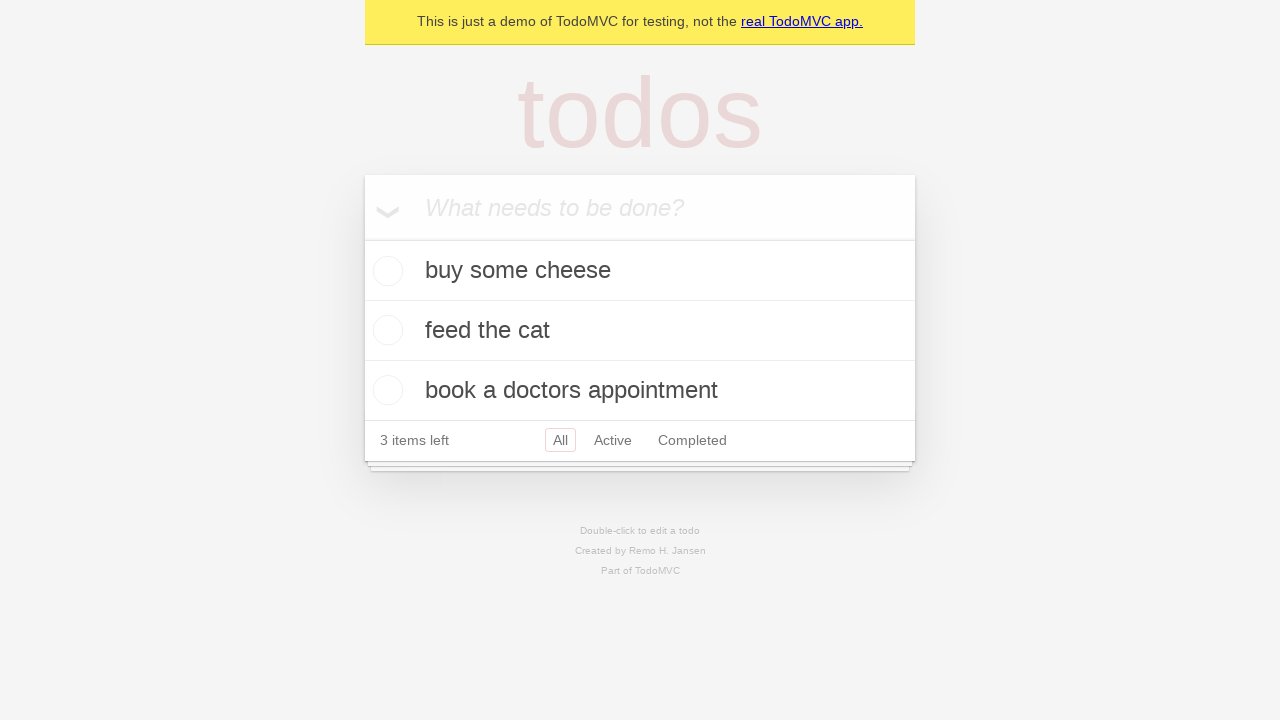

Located all todo items
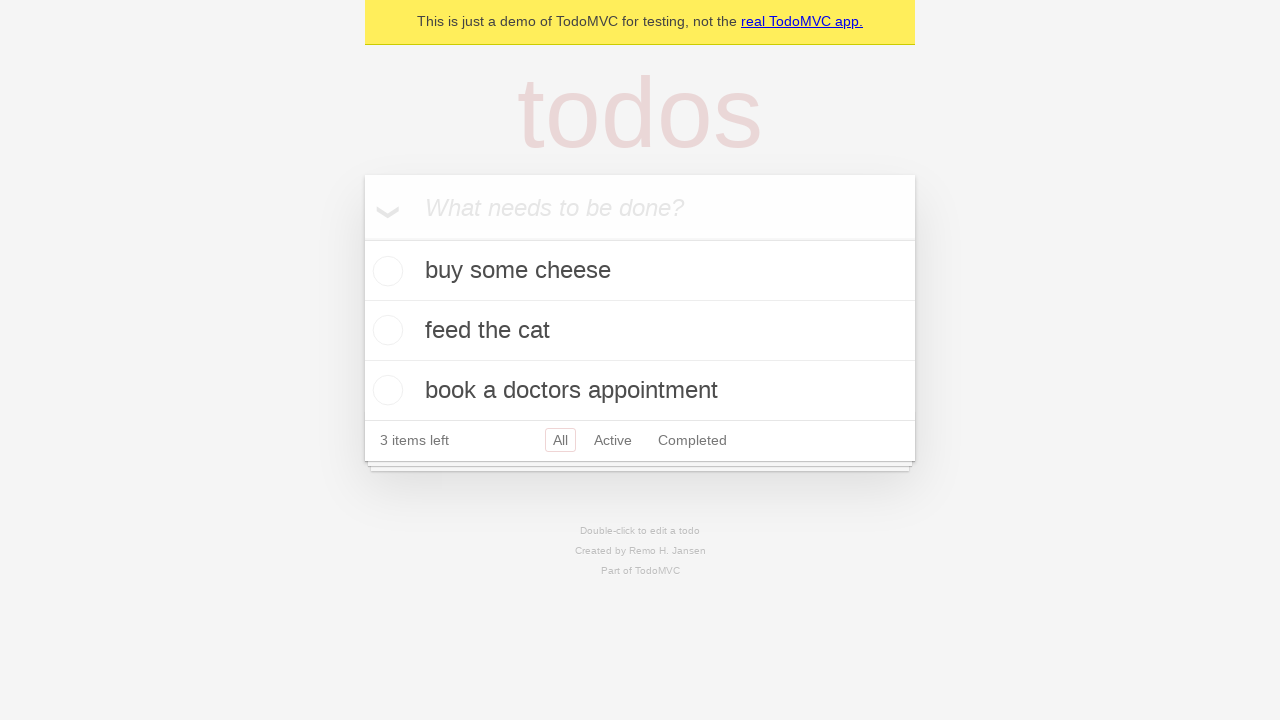

Selected the second todo item
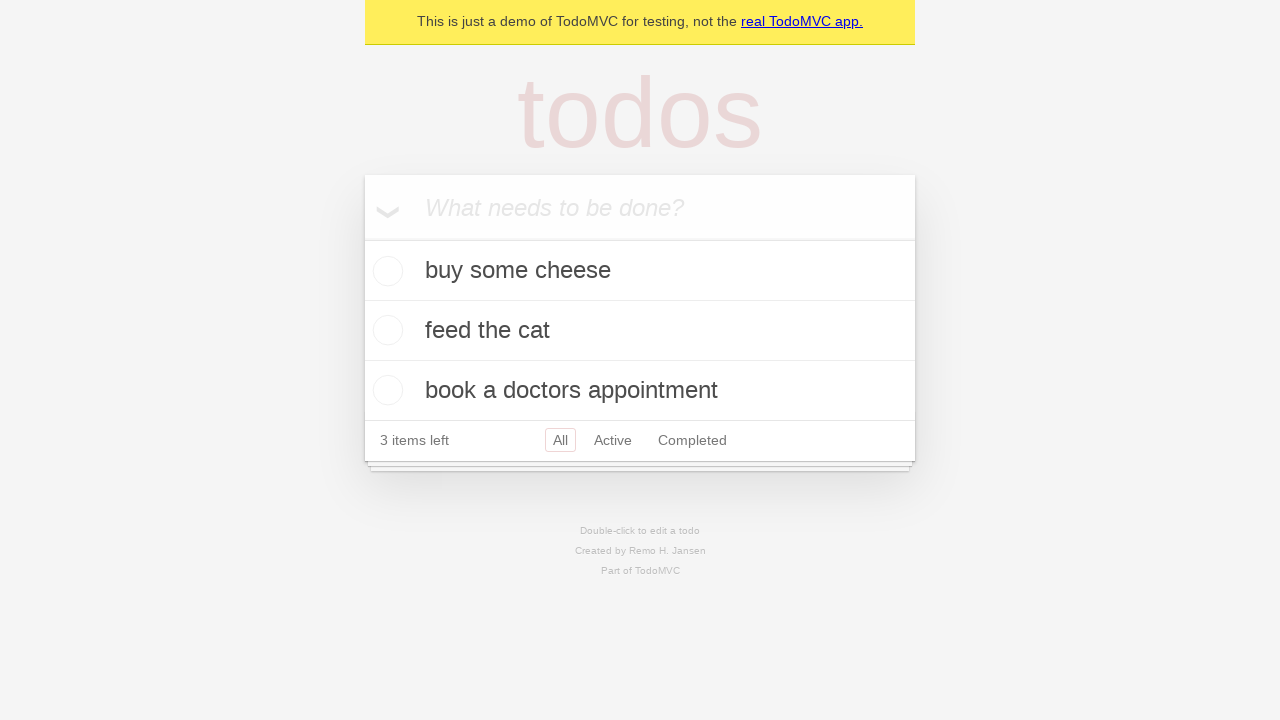

Double-clicked second todo to enter edit mode at (640, 331) on internal:testid=[data-testid="todo-item"s] >> nth=1
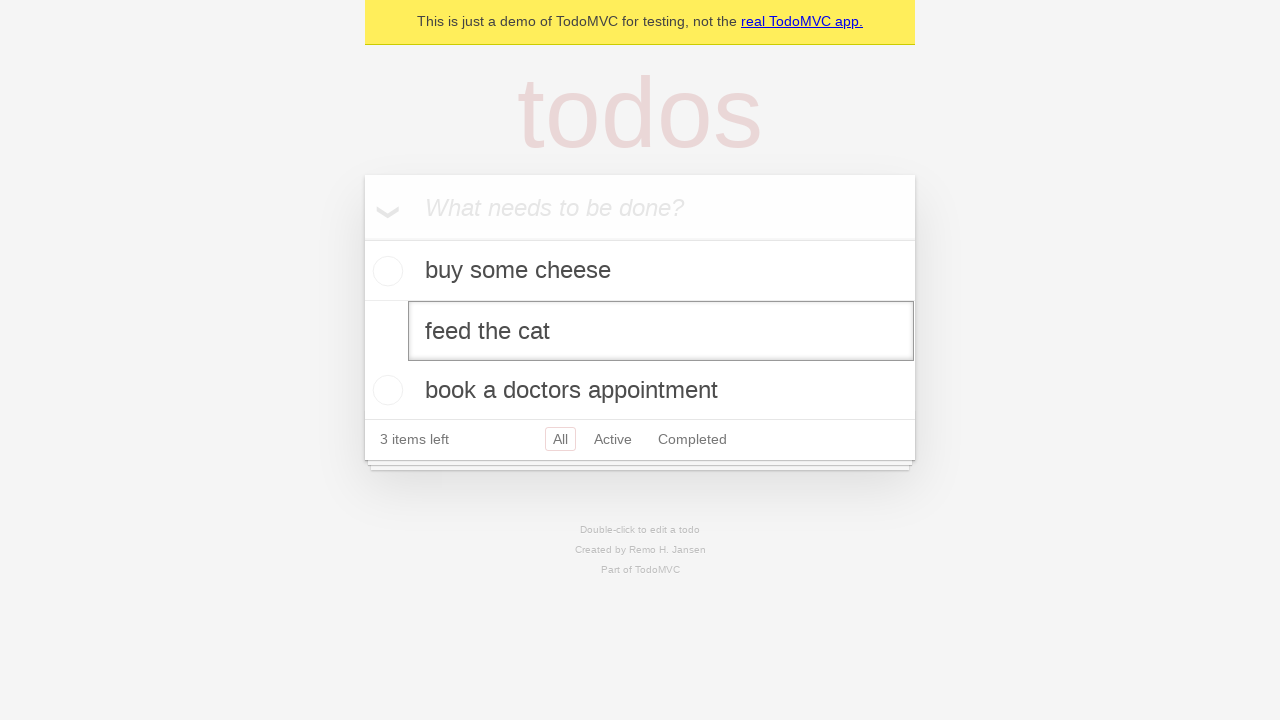

Located the edit textbox
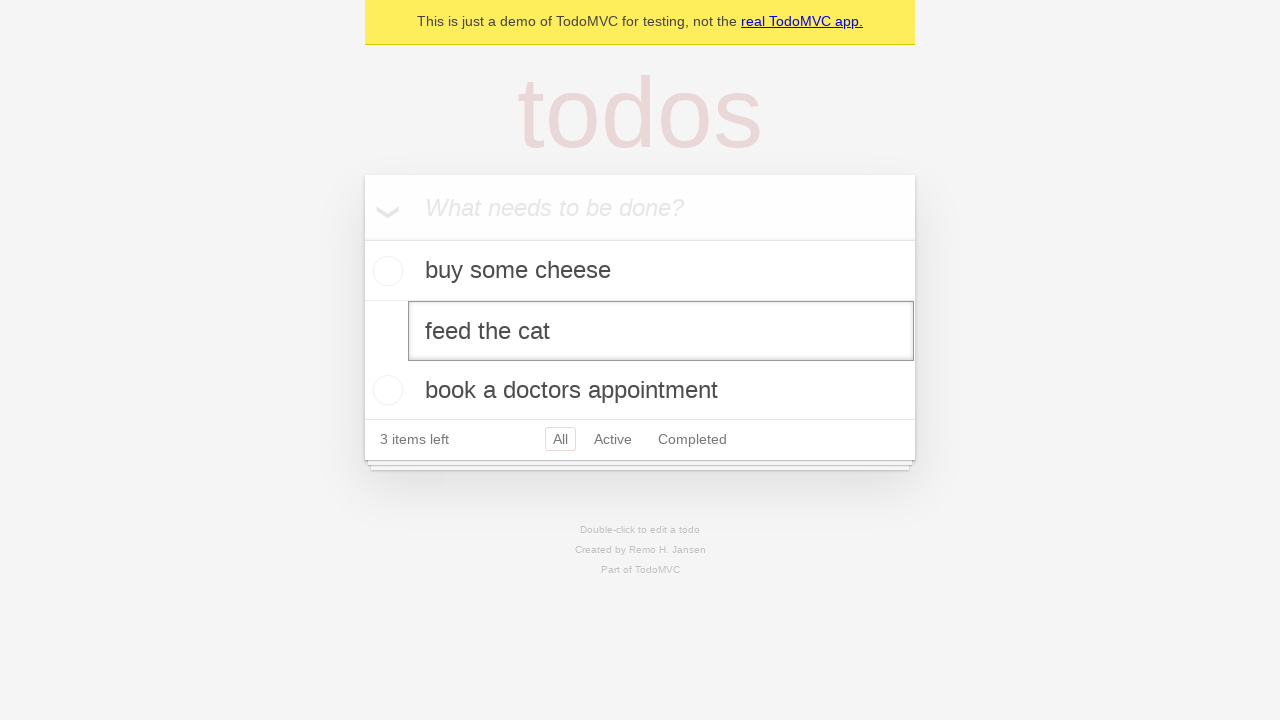

Verified edit input contains 'feed the cat'
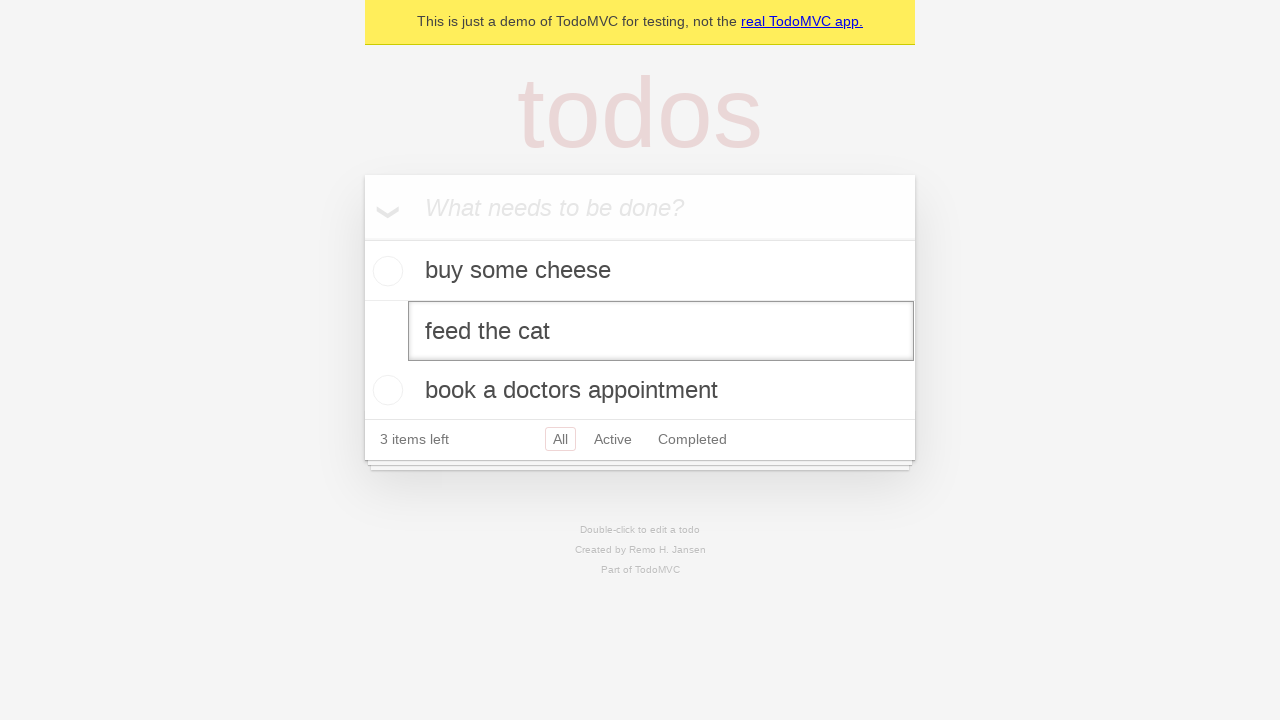

Filled edit input with 'buy some sausages' on internal:testid=[data-testid="todo-item"s] >> nth=1 >> internal:role=textbox[nam
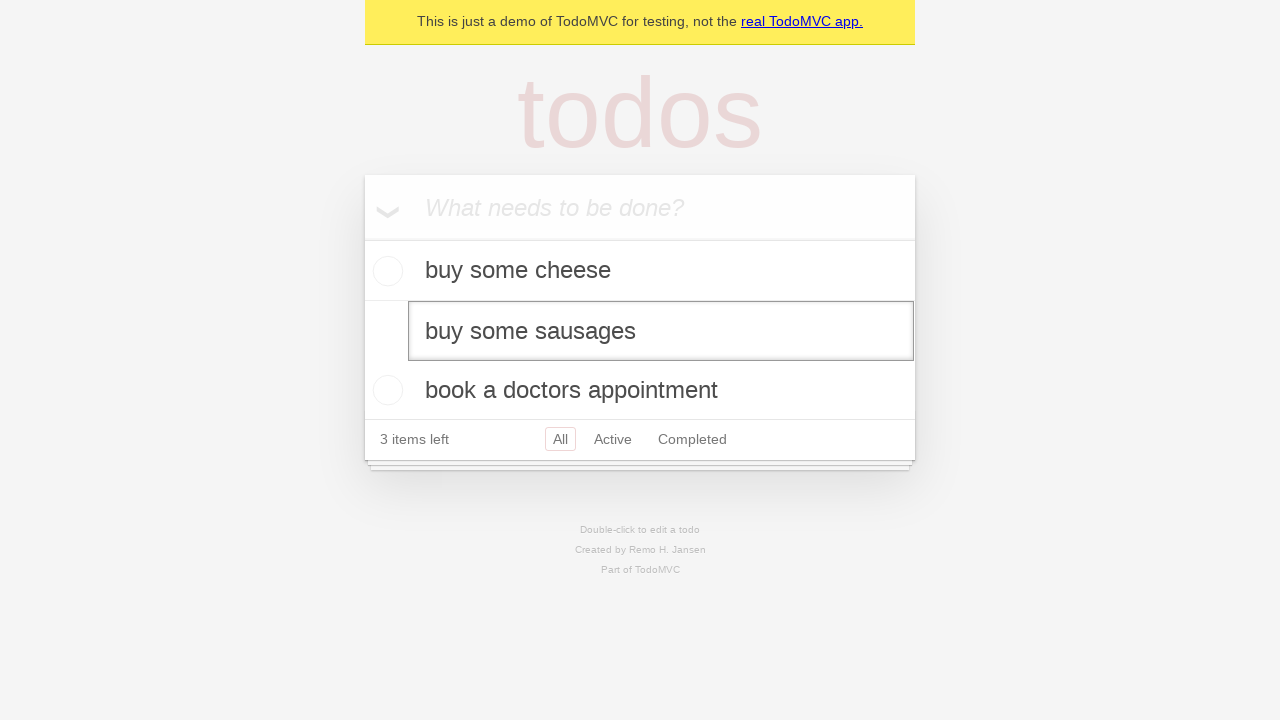

Pressed Enter to confirm the edit on internal:testid=[data-testid="todo-item"s] >> nth=1 >> internal:role=textbox[nam
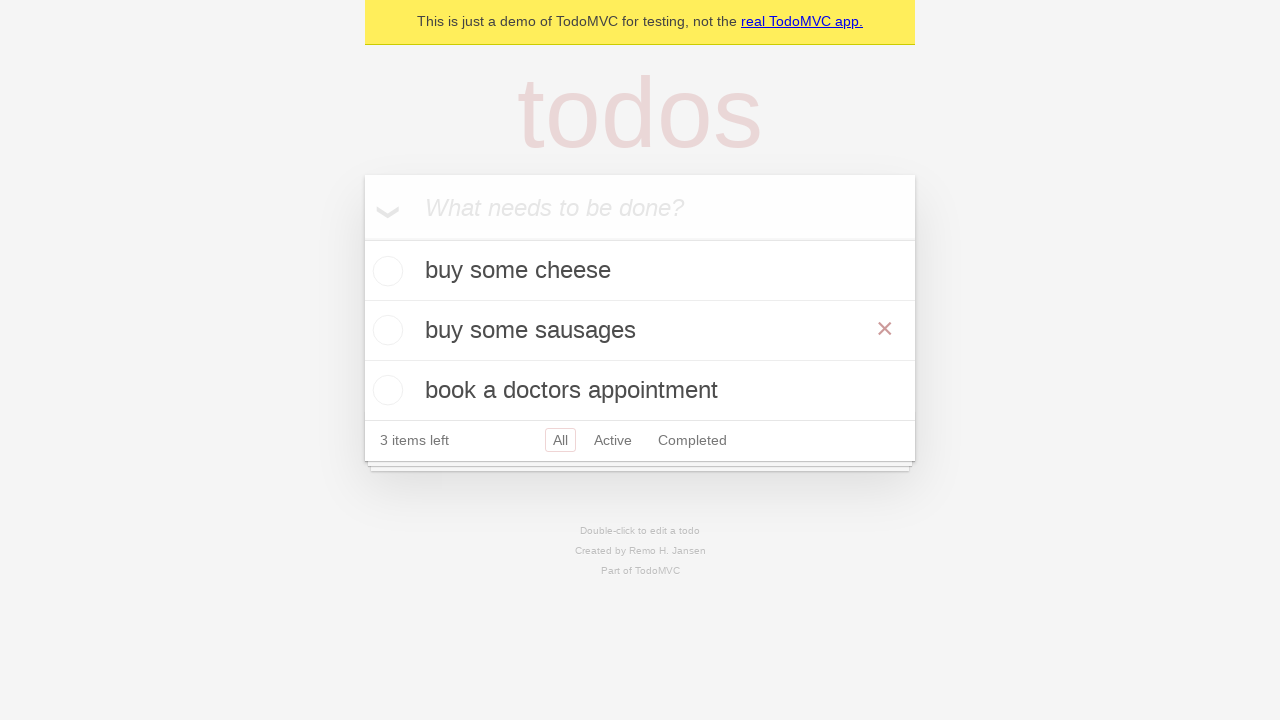

Verified all todo items display the correct text including the updated second item
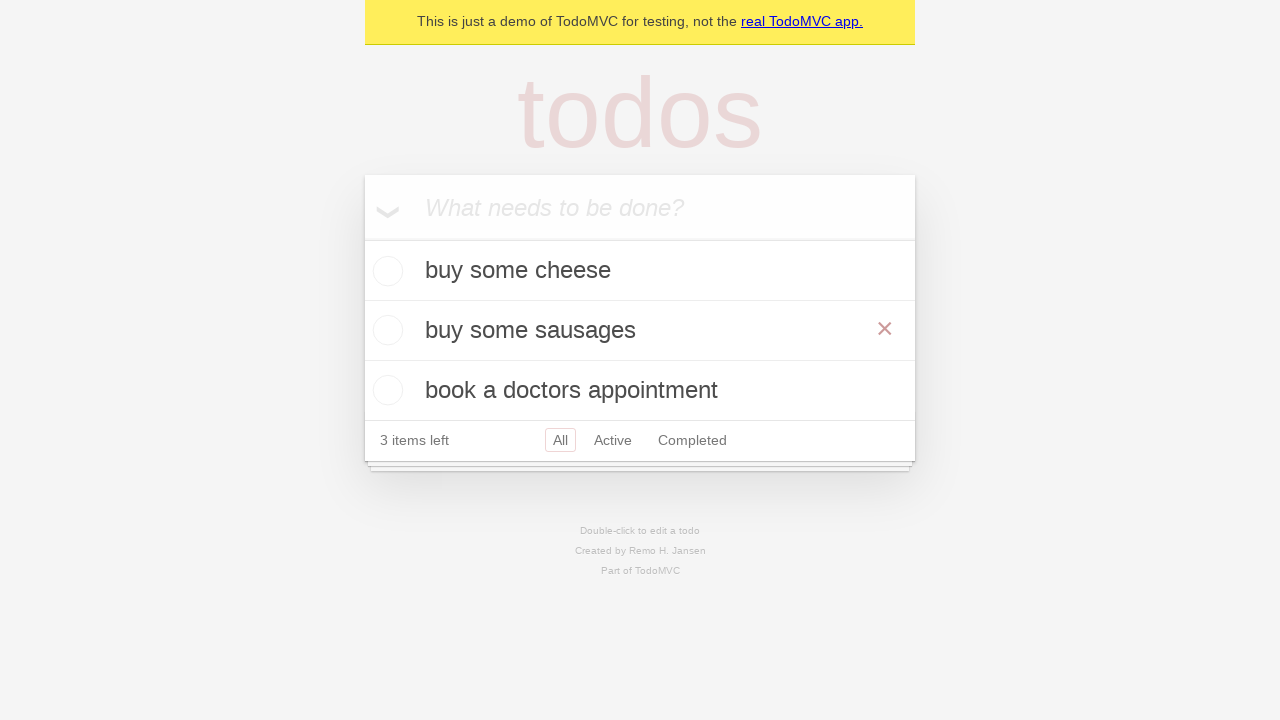

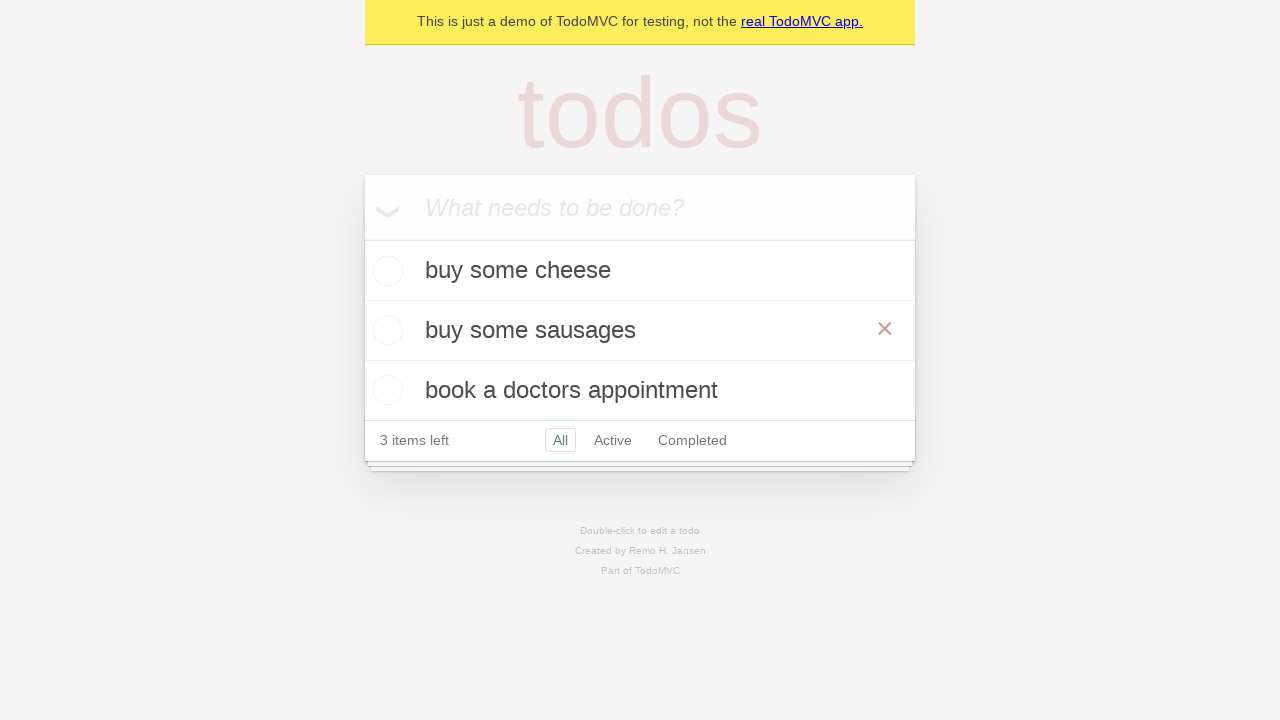